Navigates to the Elements page, clicks on Text Box menu item, and verifies that the "Full Name" label is visible on the text box page.

Starting URL: https://demoqa.com/elements

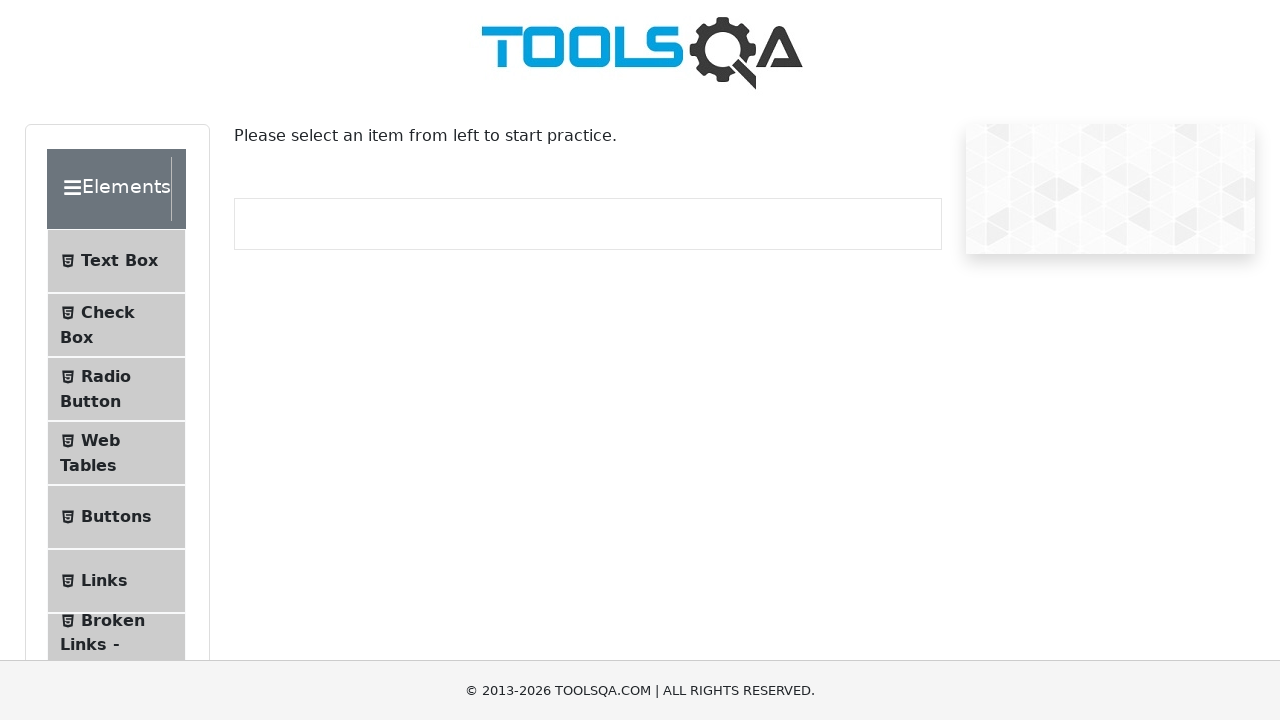

Clicked on Text Box menu item at (119, 261) on internal:text="Text Box"i
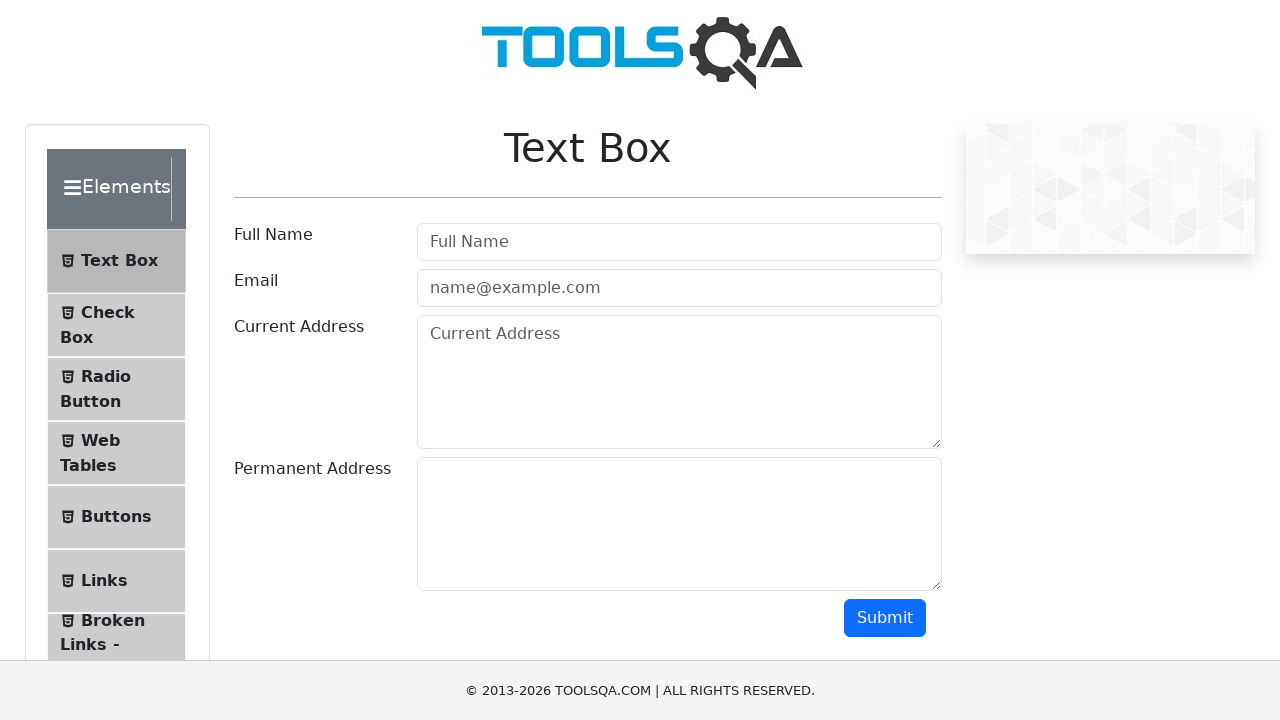

Navigated to text-box page
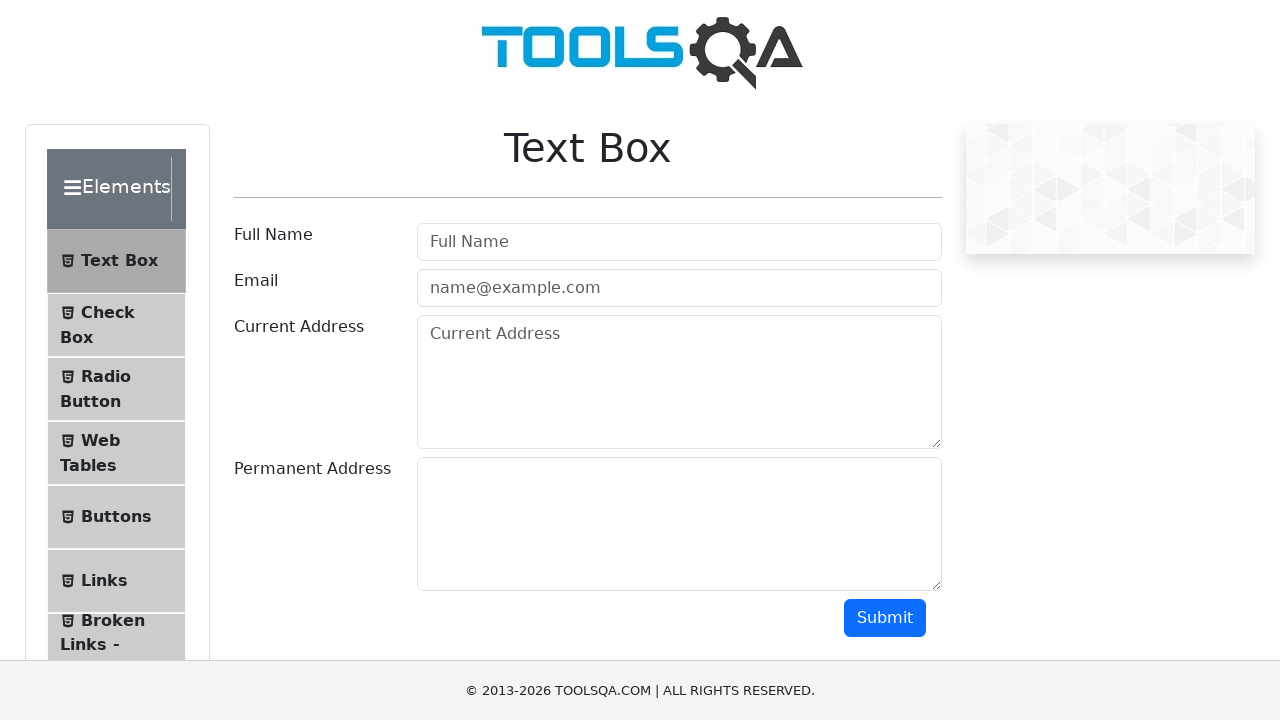

Verified that Full Name label is visible on the text box page
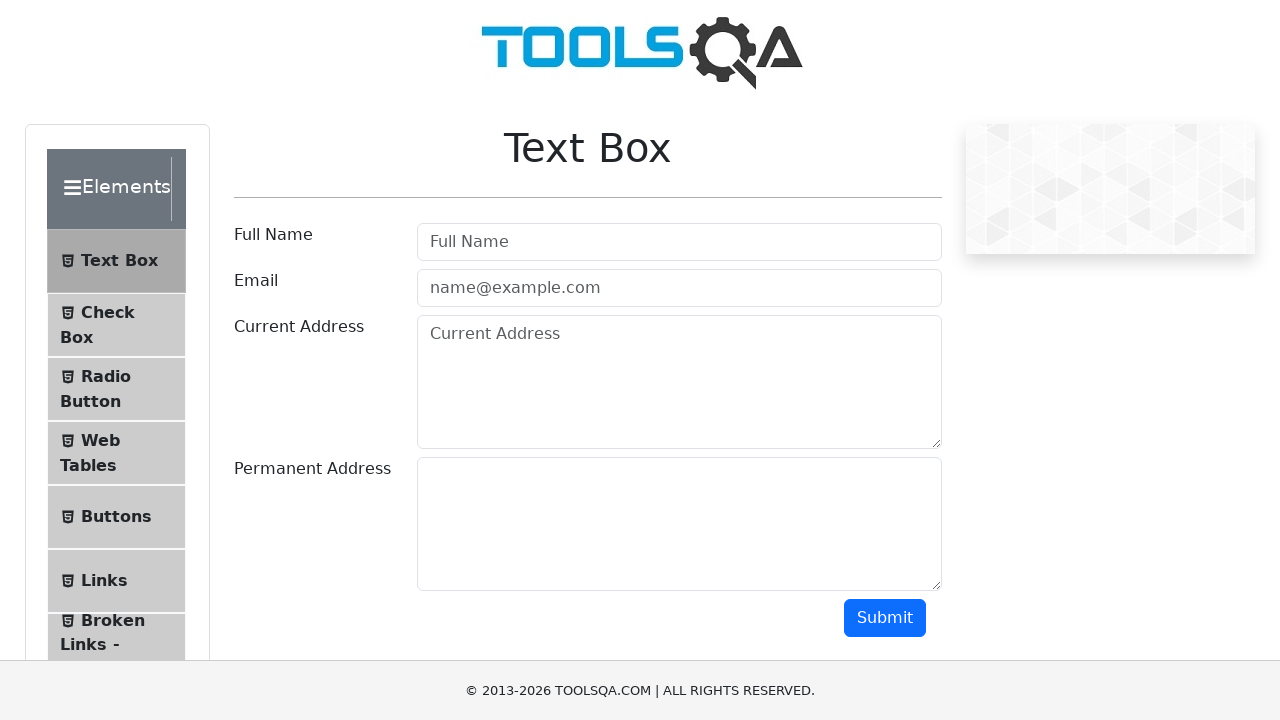

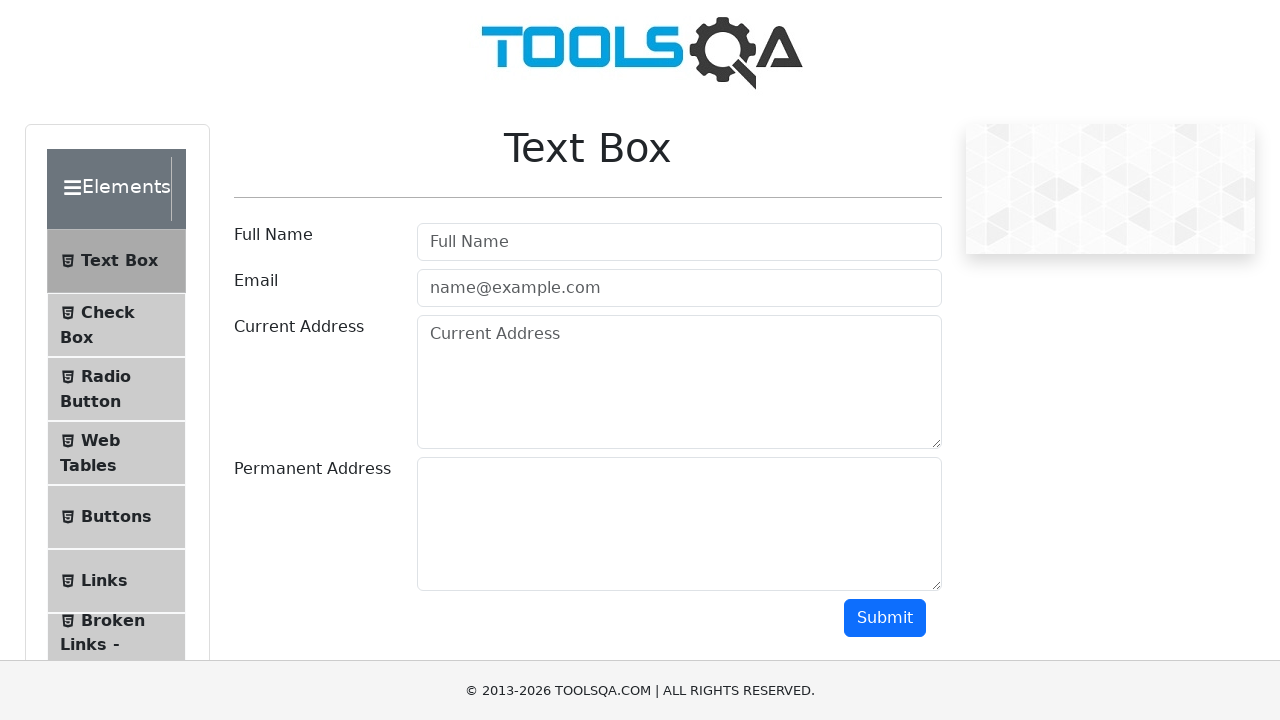